Tests a newsletter registration form by filling out first name, last name, and email fields, then clicking the Sign Up button to submit the form.

Starting URL: https://secure-retreat-92358.herokuapp.com/

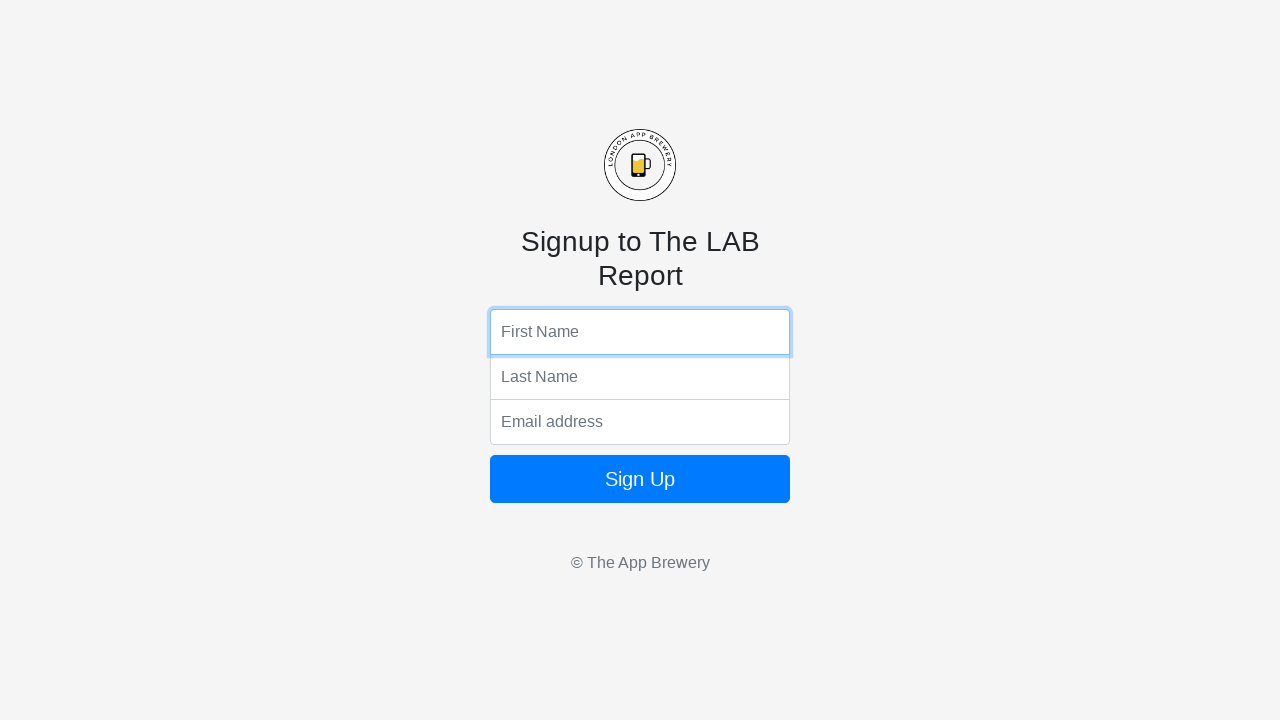

Filled first name field with 'Marcus' on input[name='fName']
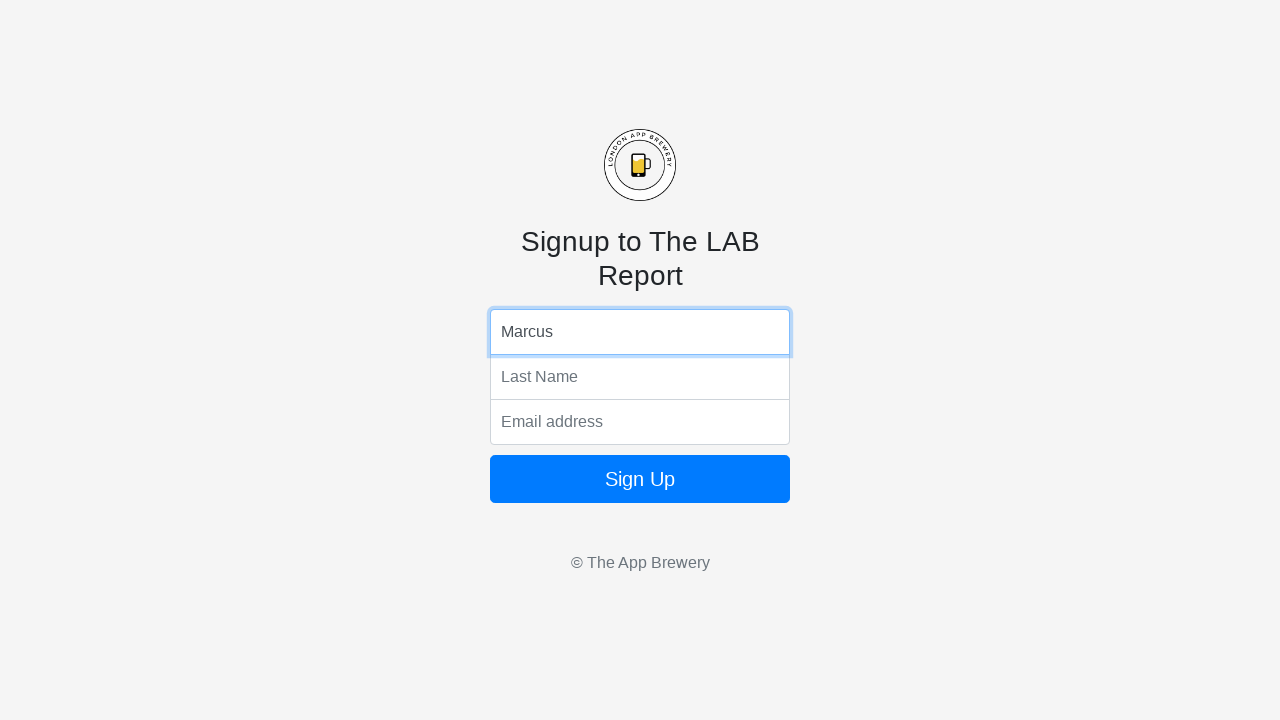

Filled last name field with 'Thompson' on input[name='lName']
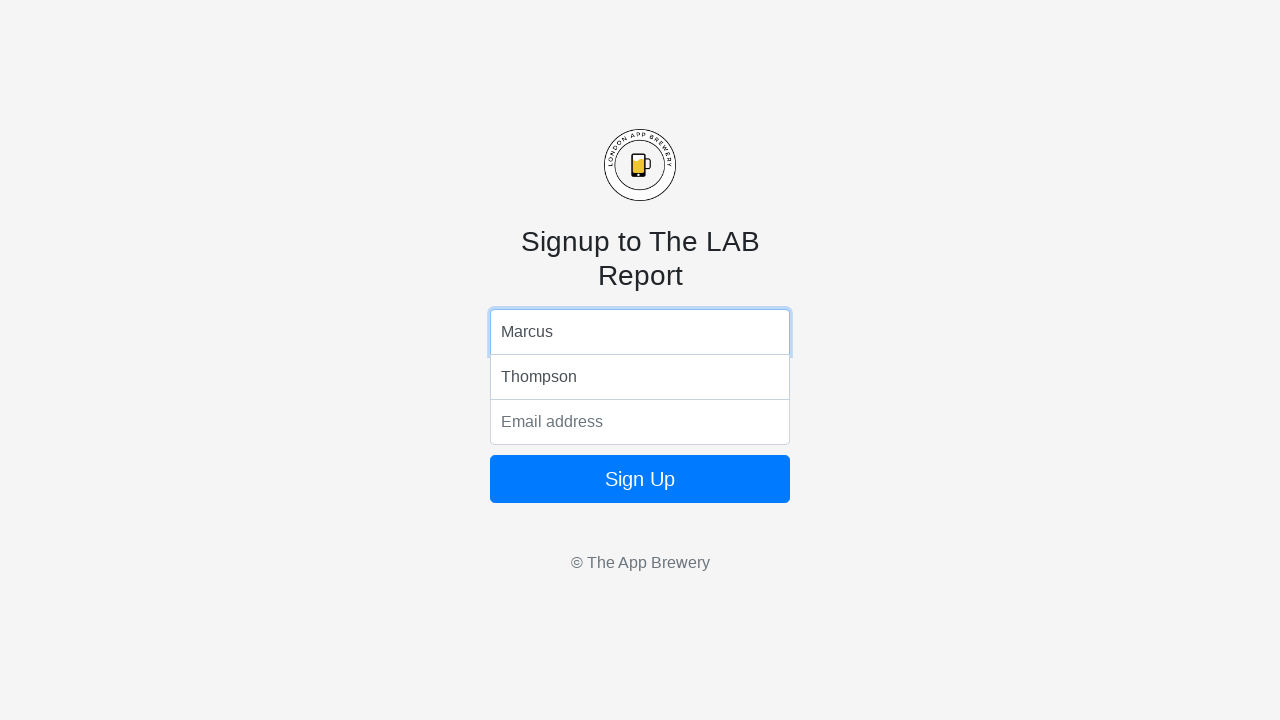

Filled email field with 'marcus.thompson@example.com' on input[name='email']
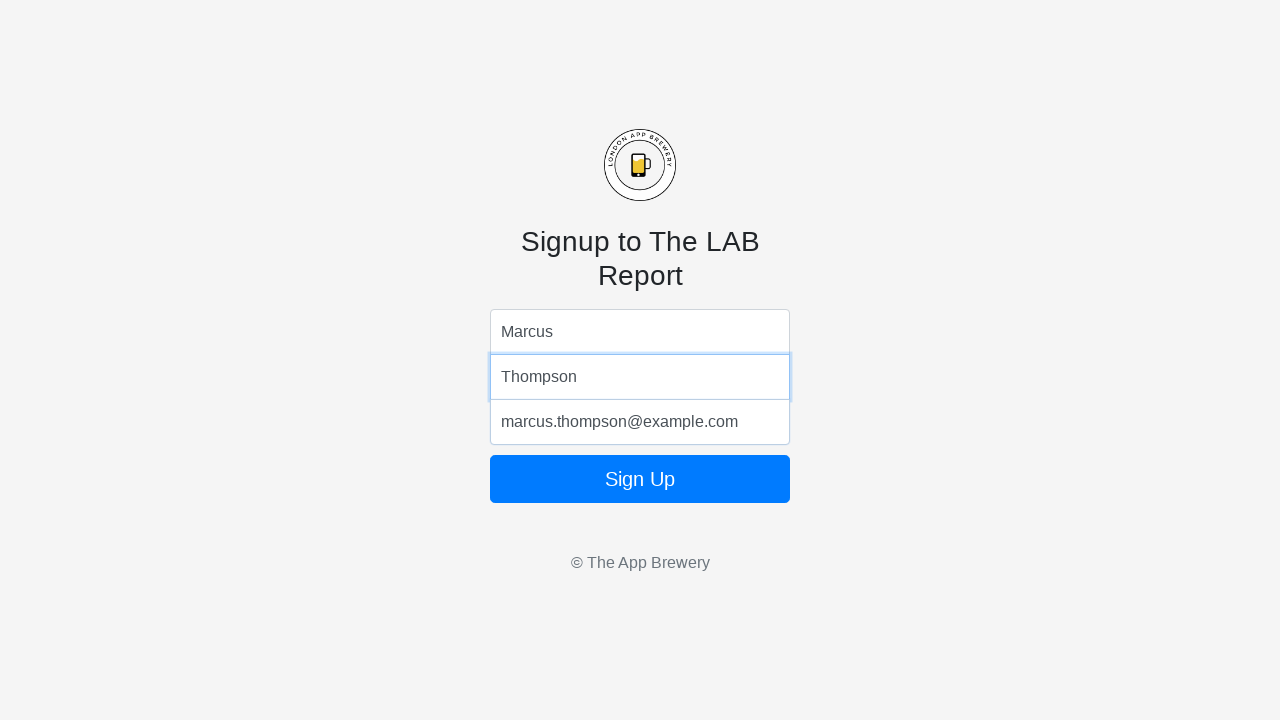

Clicked the Sign Up button to submit the newsletter registration form at (640, 479) on form button
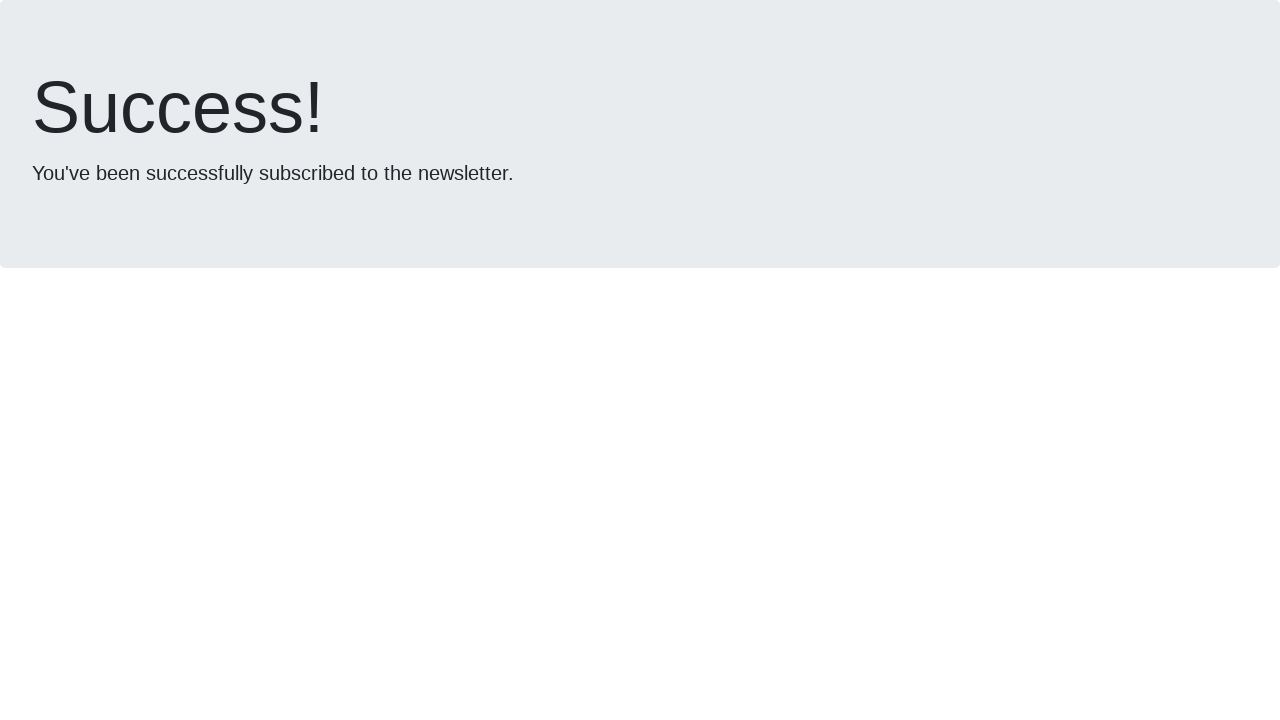

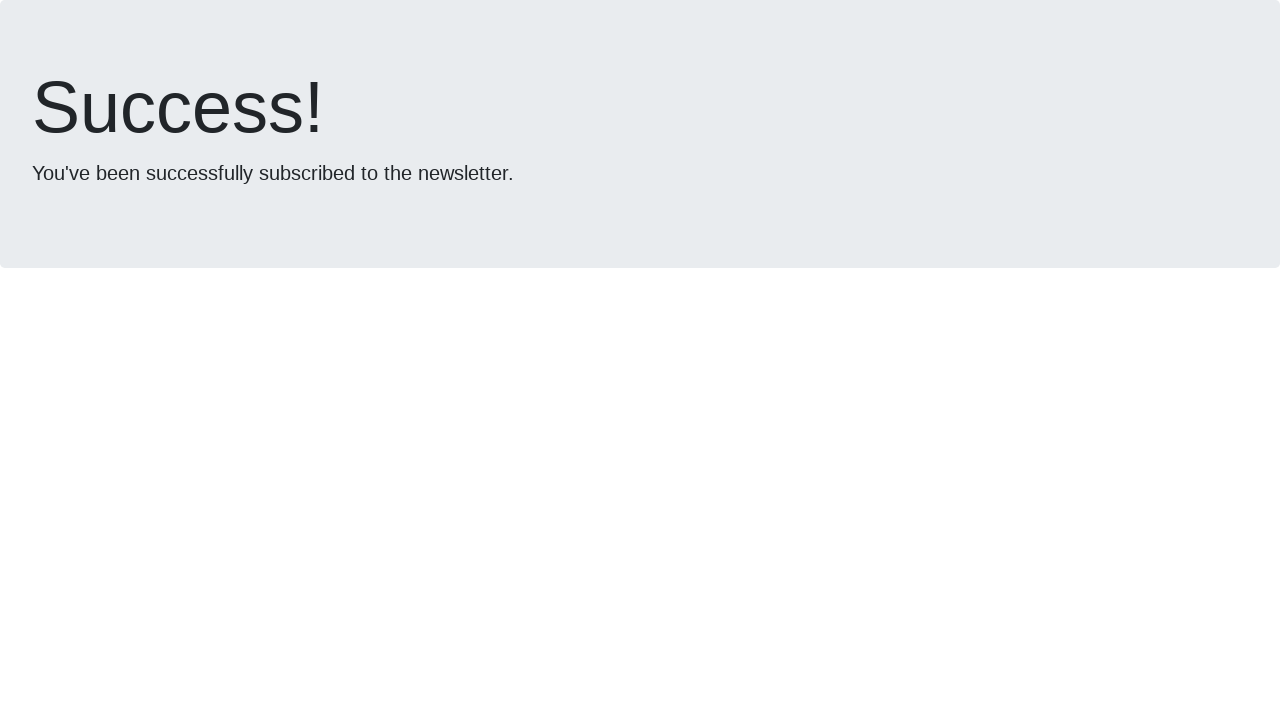